Tests Playwright's built-in auto-wait by clicking an AJAX button and then clicking the success element that appears after the AJAX request completes.

Starting URL: http://uitestingplayground.com/ajax

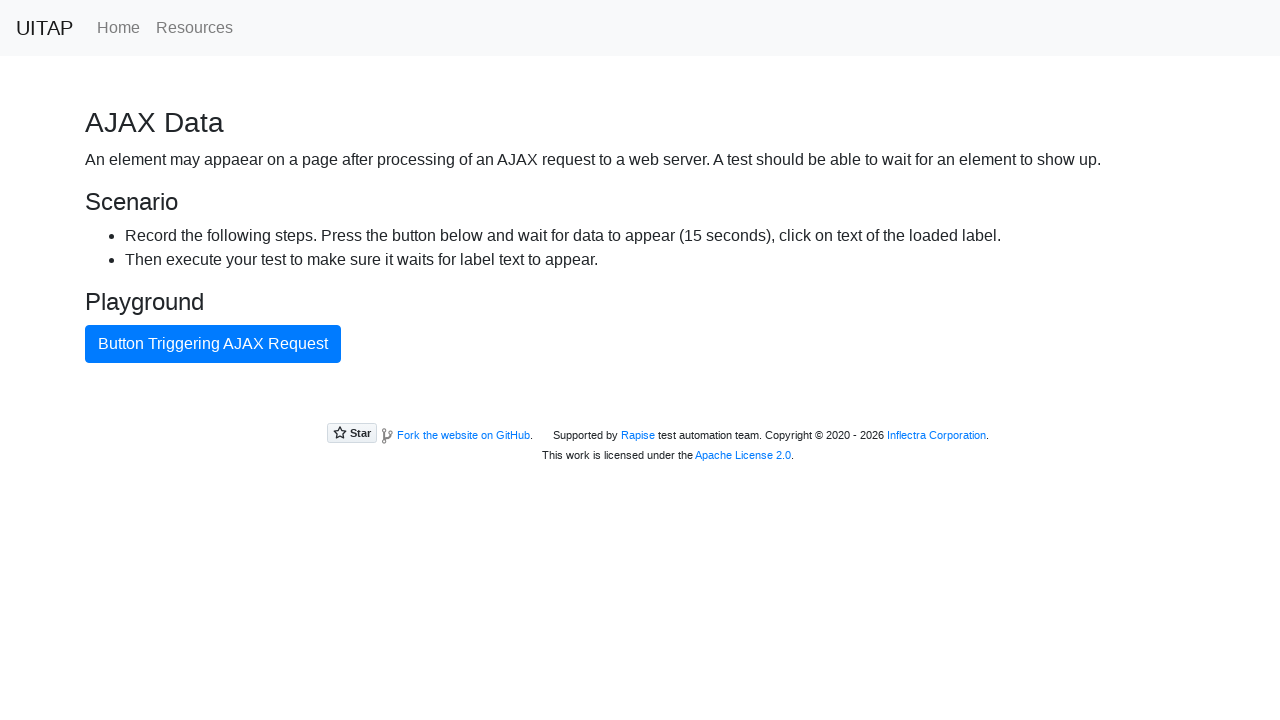

Clicked button triggering AJAX request at (213, 344) on internal:text="Button Triggering AJAX Request"i
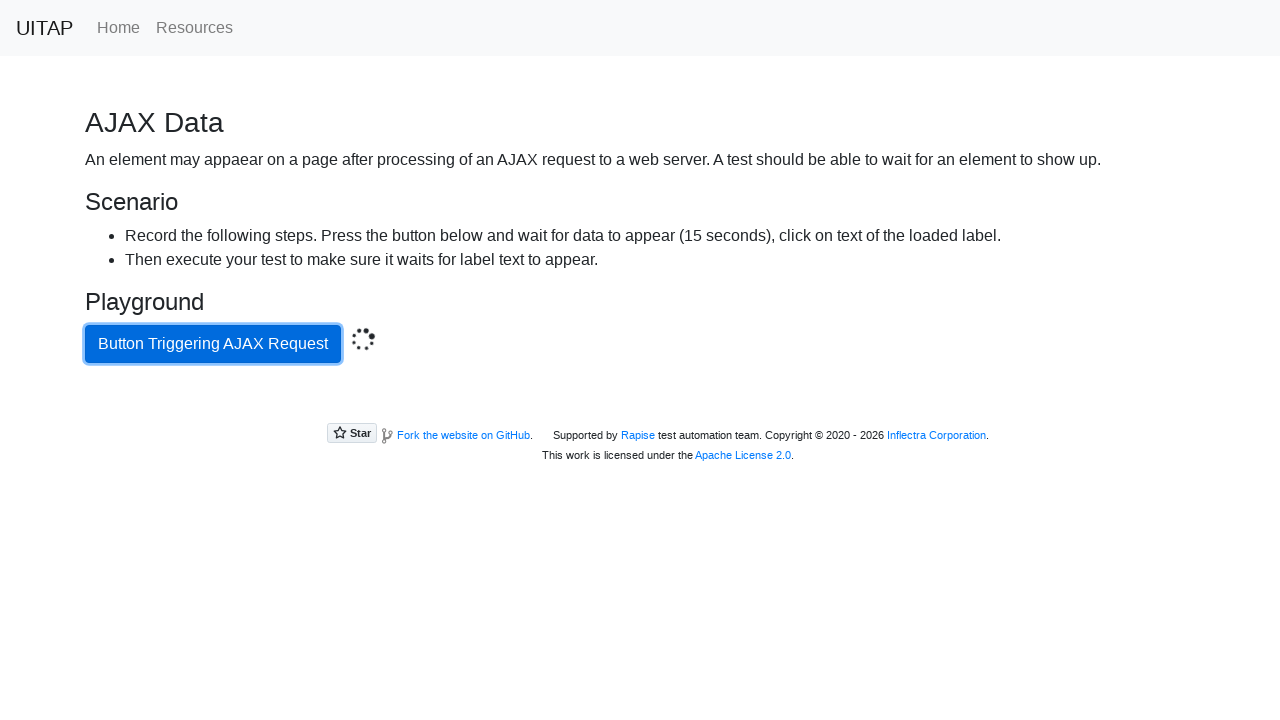

Clicked success element that appeared after AJAX request completed at (640, 405) on .bg-success
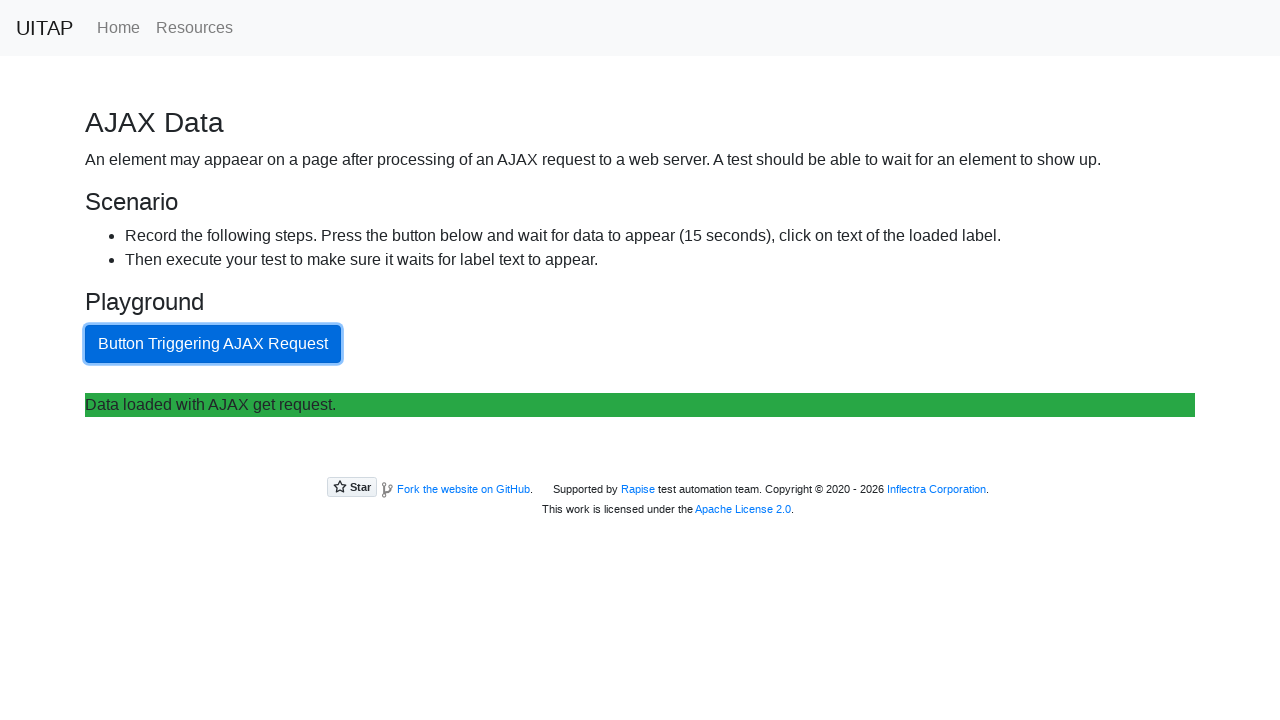

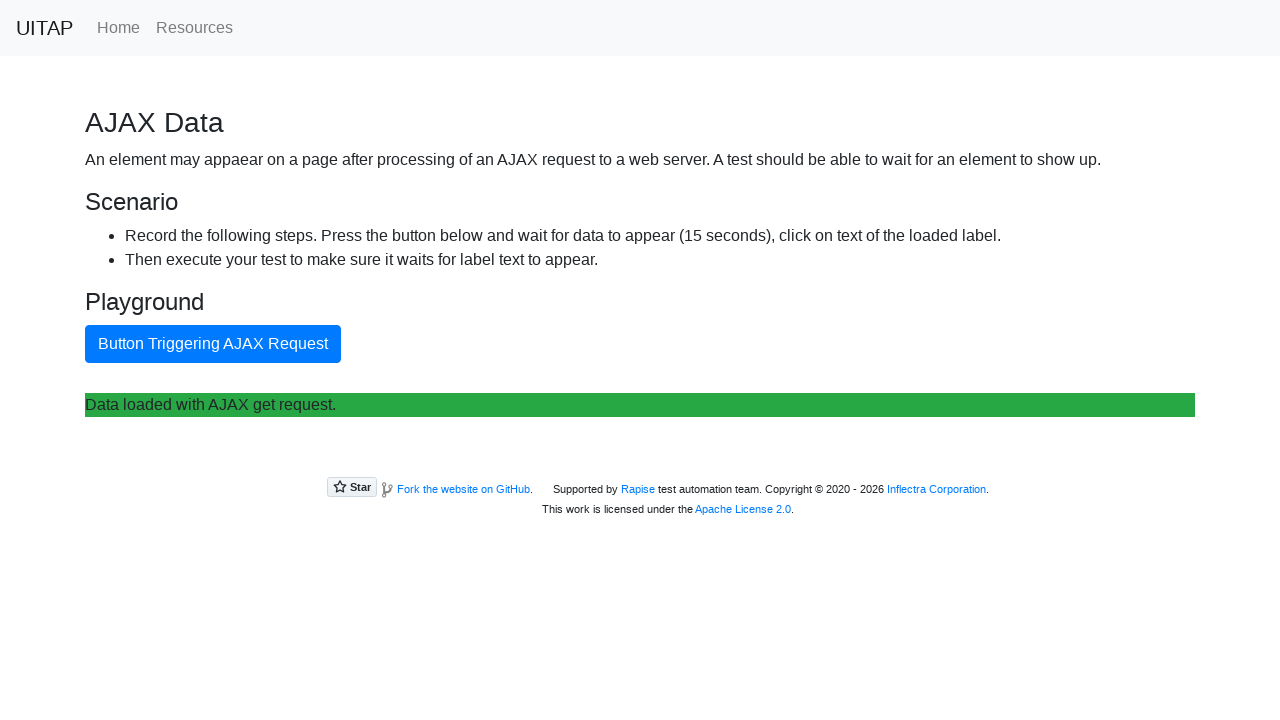